Tests removing all elements by adding 5 elements then clicking each Delete button to remove them all

Starting URL: https://the-internet.herokuapp.com/add_remove_elements/

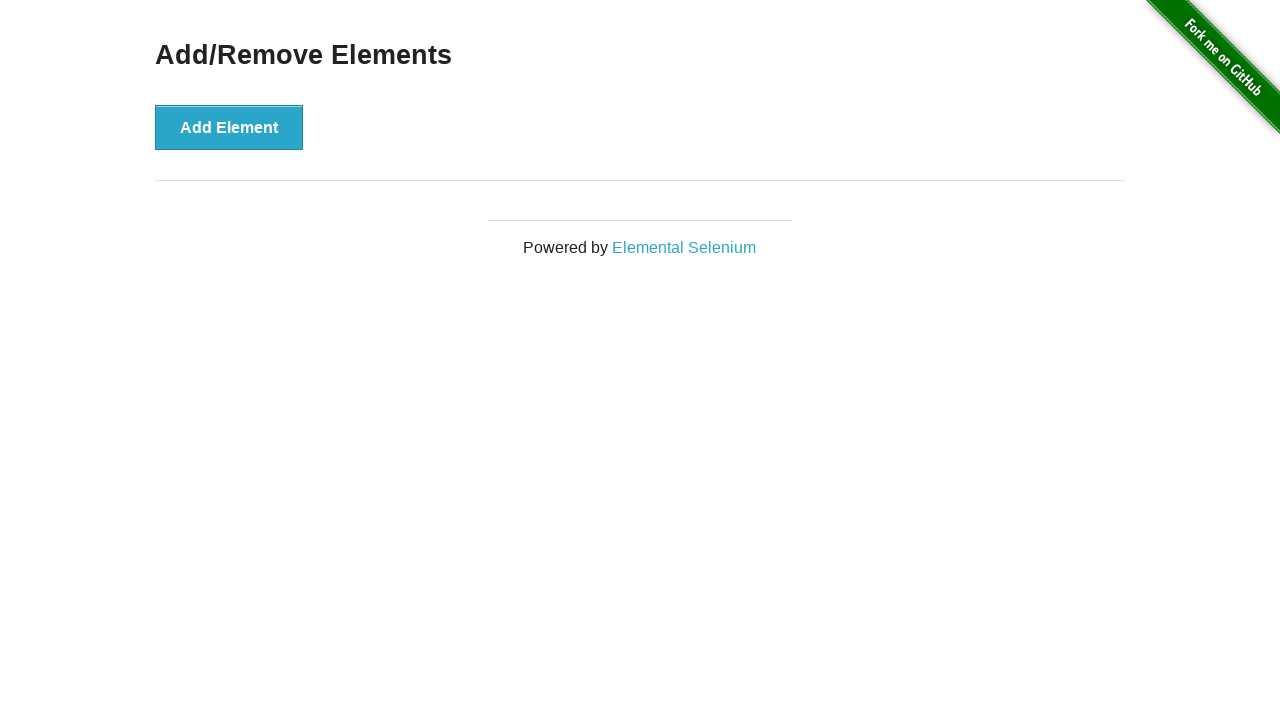

Navigated to Add/Remove Elements page
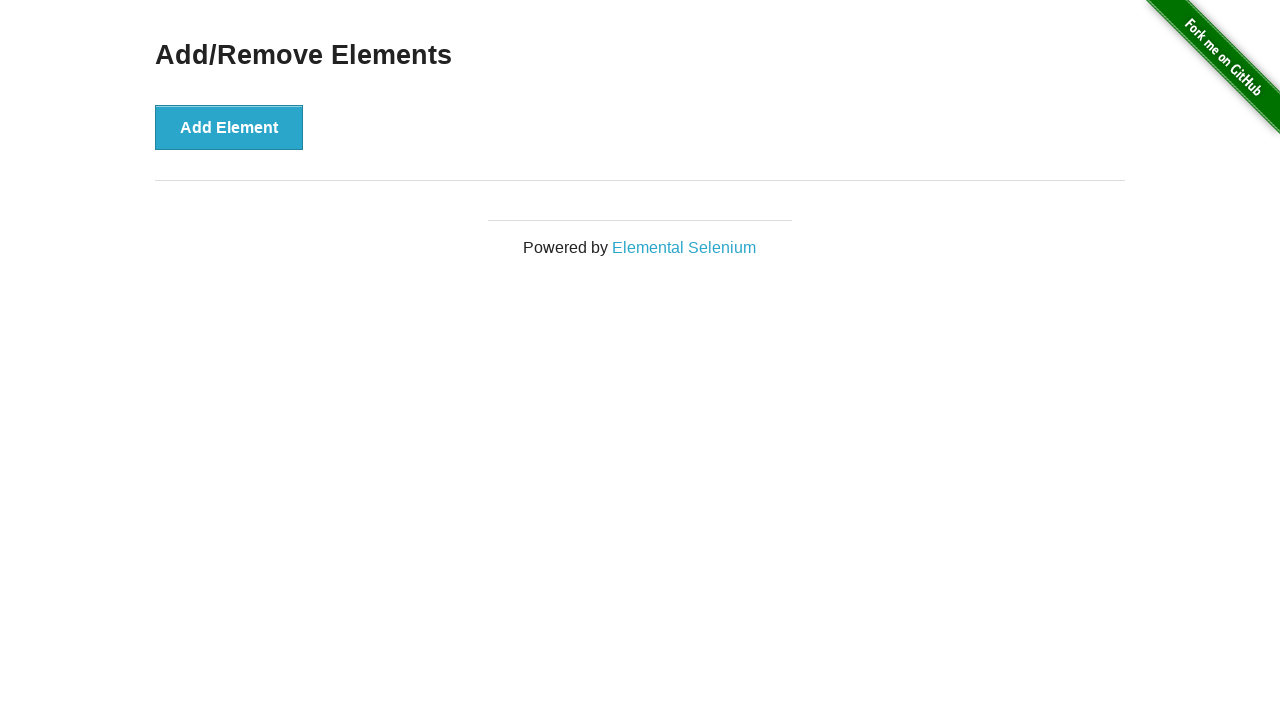

Clicked Add Element button (iteration 1/5) at (229, 127) on xpath=//button[text()='Add Element']
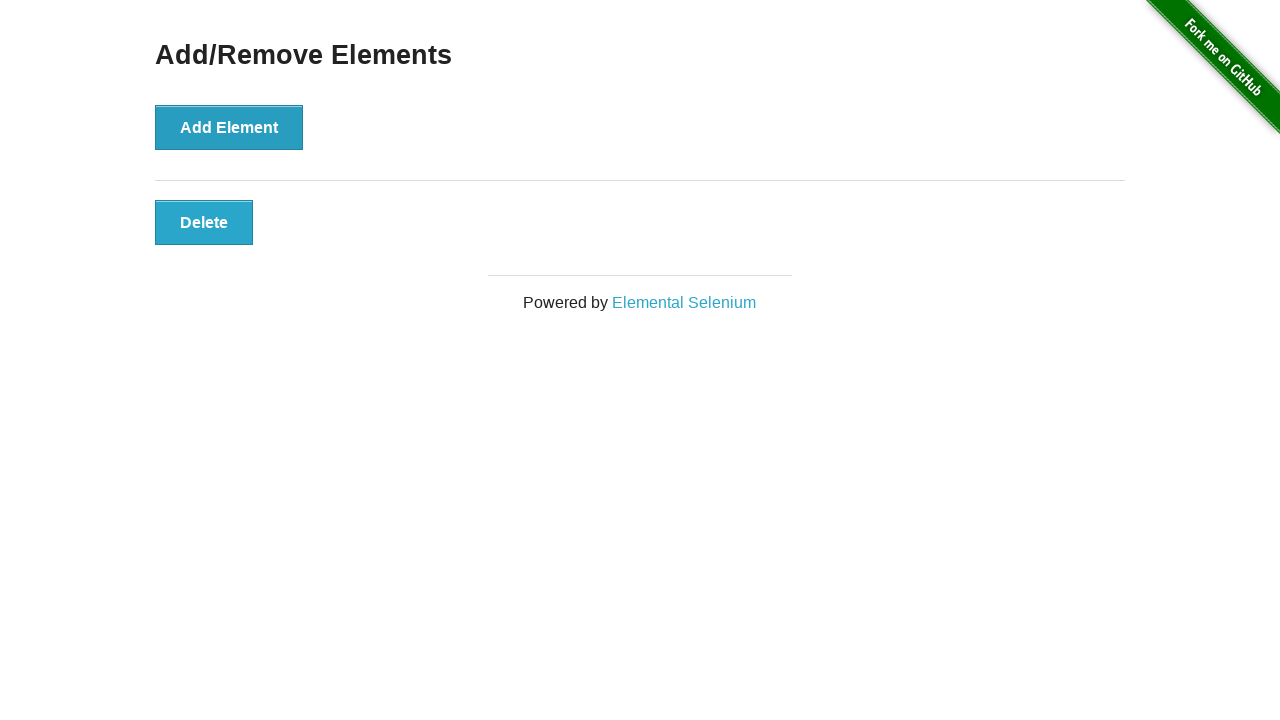

Clicked Add Element button (iteration 2/5) at (229, 127) on xpath=//button[text()='Add Element']
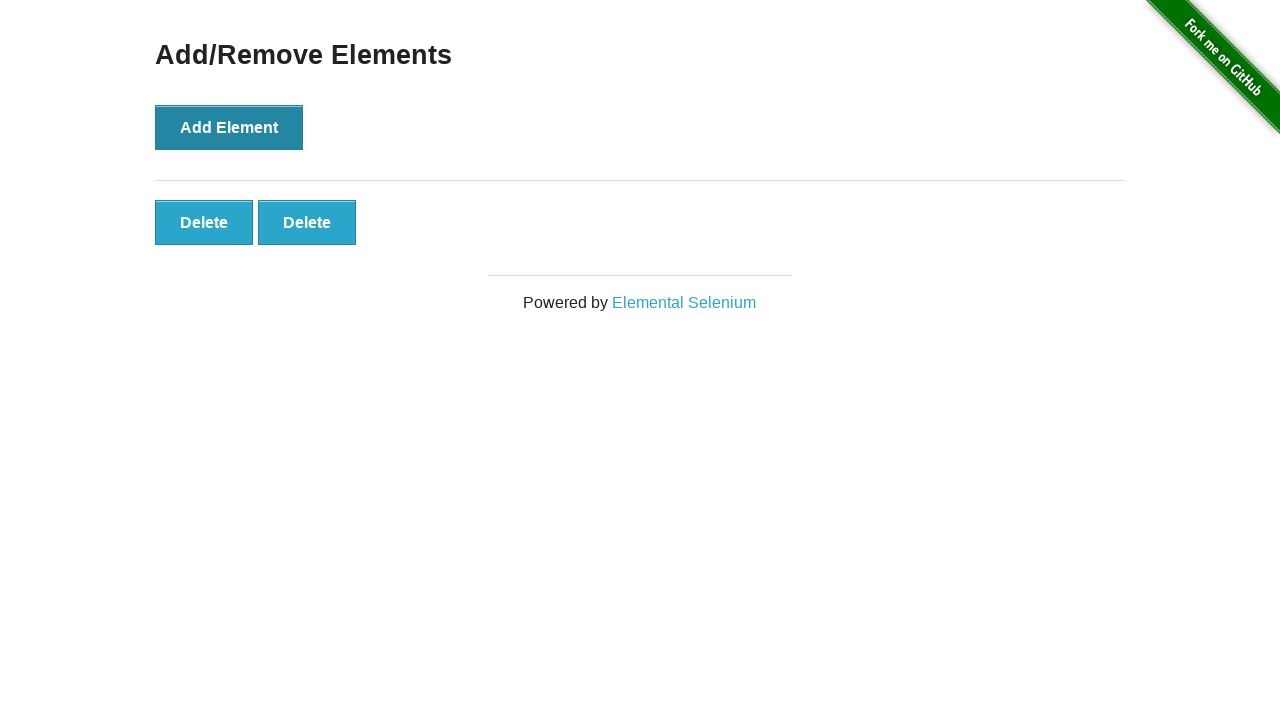

Clicked Add Element button (iteration 3/5) at (229, 127) on xpath=//button[text()='Add Element']
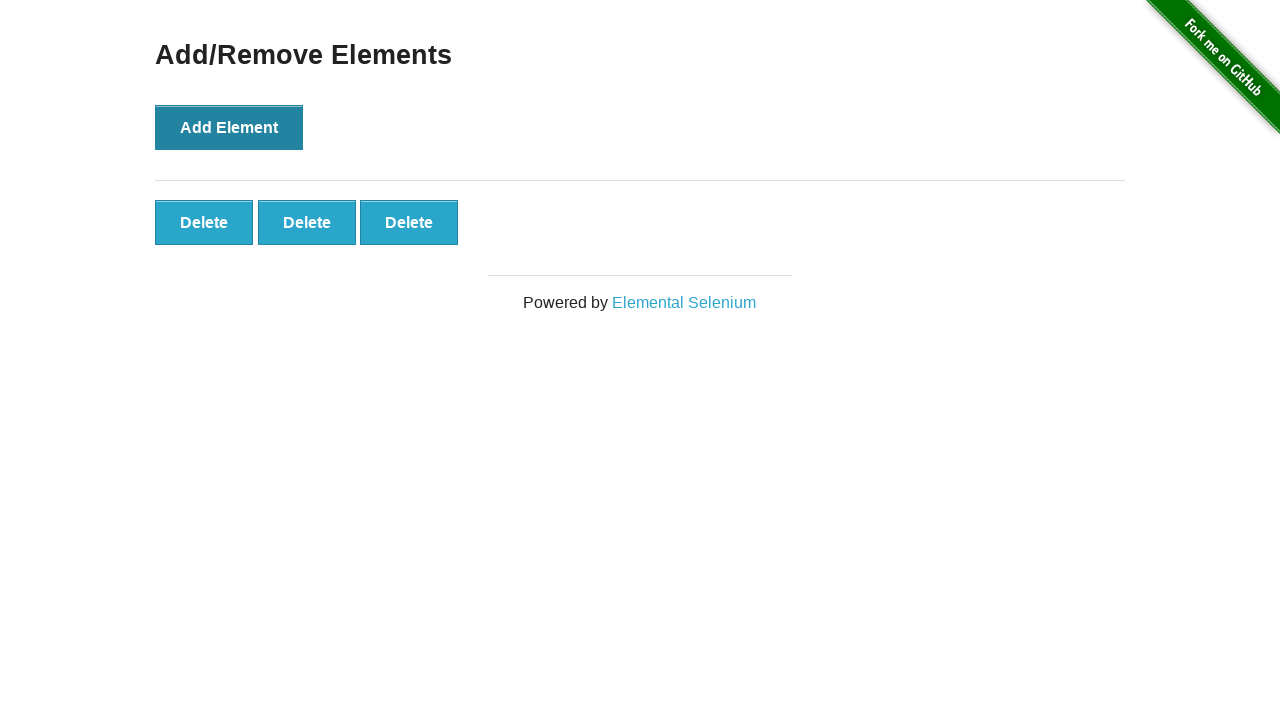

Clicked Add Element button (iteration 4/5) at (229, 127) on xpath=//button[text()='Add Element']
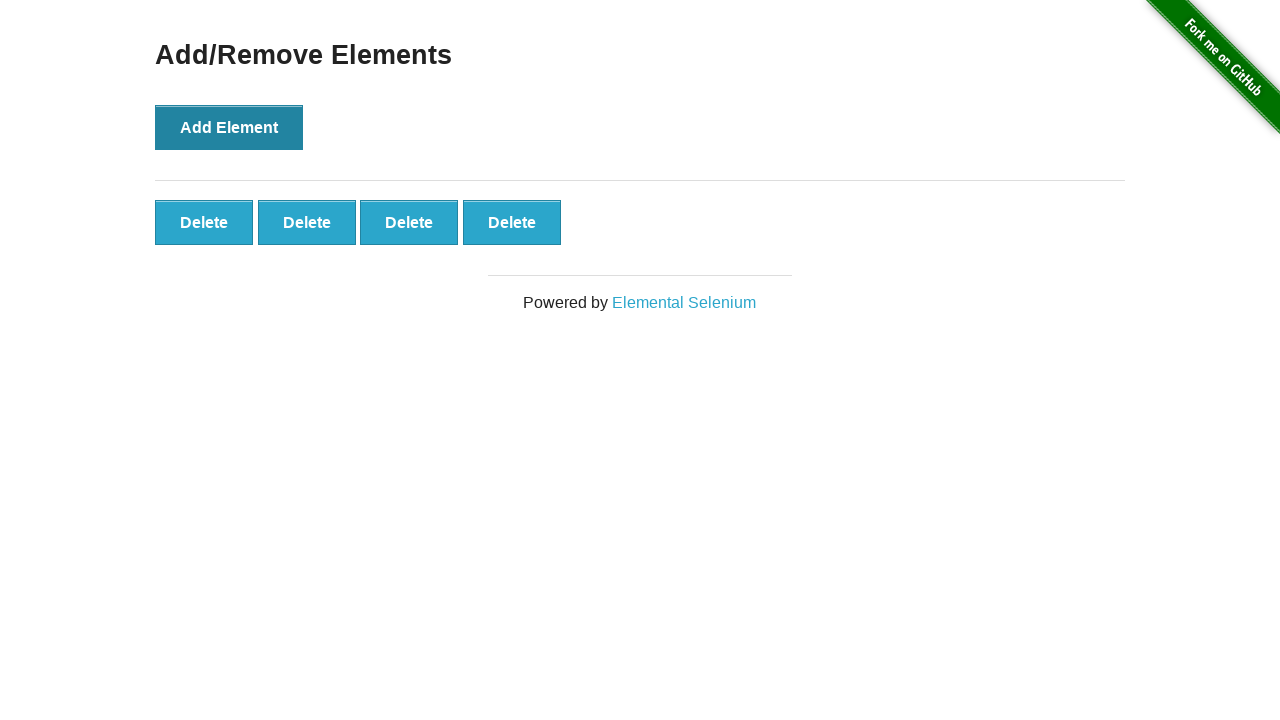

Clicked Add Element button (iteration 5/5) at (229, 127) on xpath=//button[text()='Add Element']
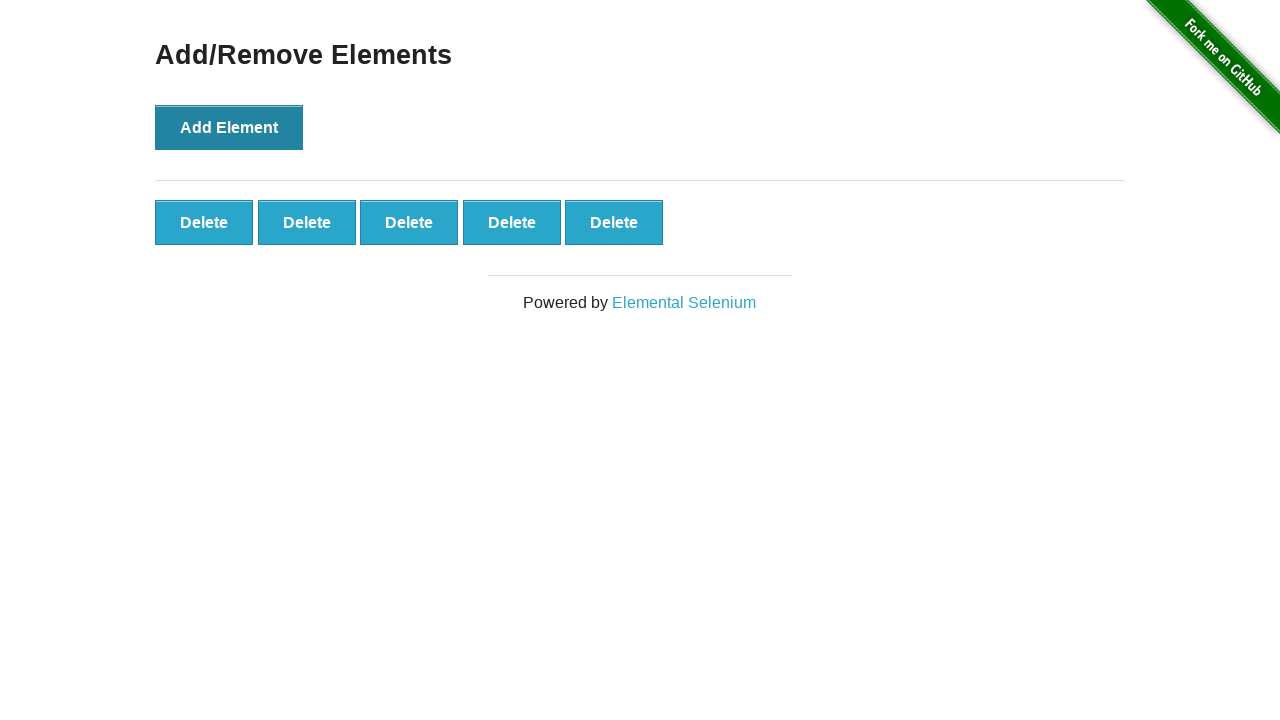

Clicked Delete button to remove element (iteration 1/5) at (204, 222) on xpath=//button[text()='Delete'] >> nth=0
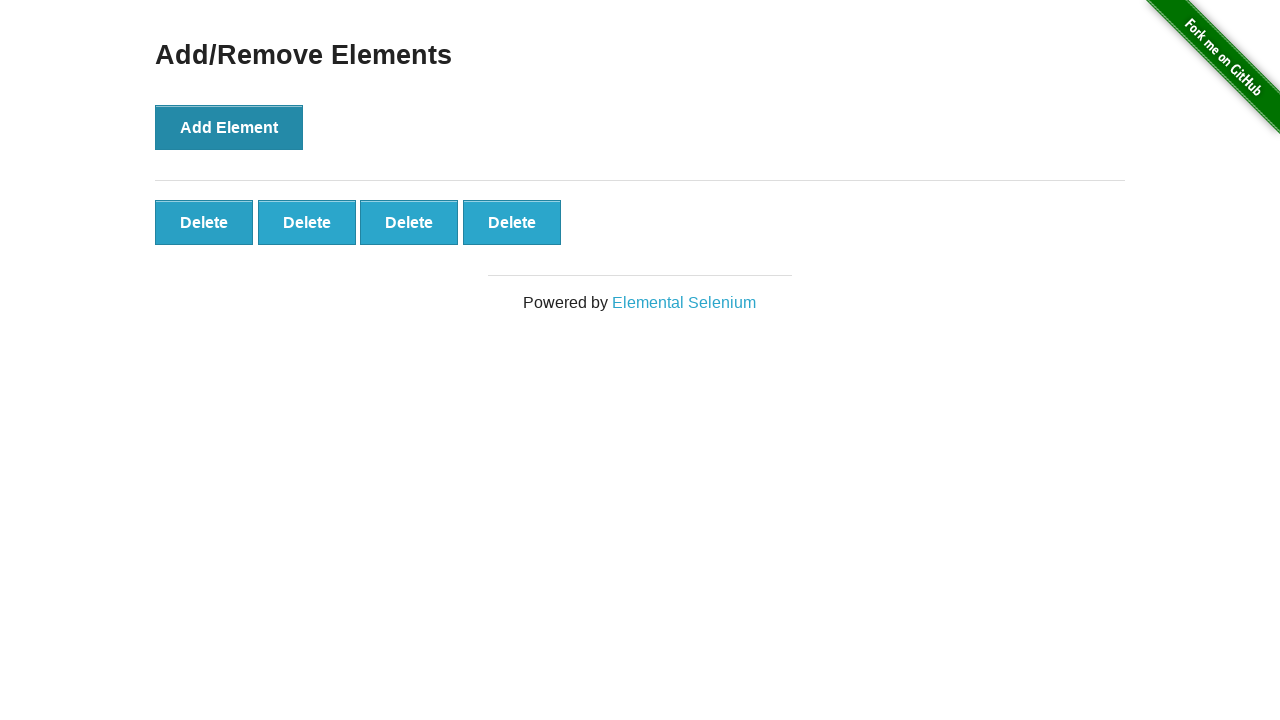

Clicked Delete button to remove element (iteration 2/5) at (204, 222) on xpath=//button[text()='Delete'] >> nth=0
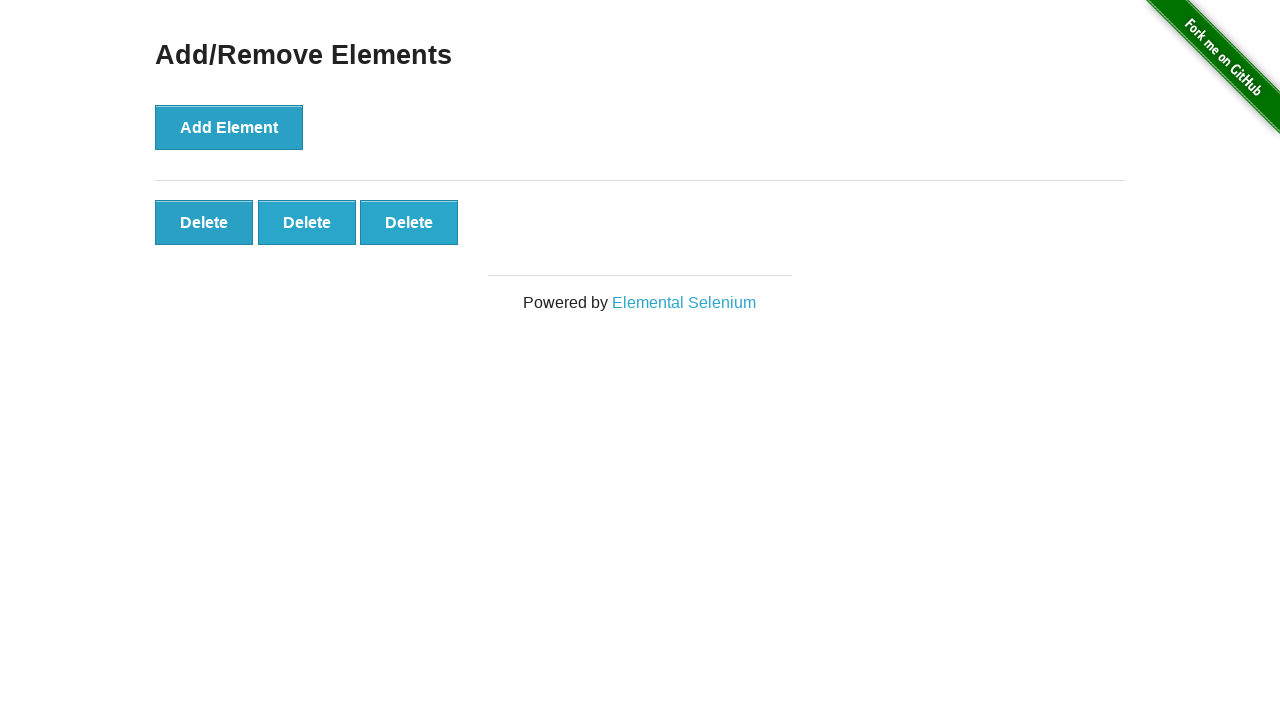

Clicked Delete button to remove element (iteration 3/5) at (204, 222) on xpath=//button[text()='Delete'] >> nth=0
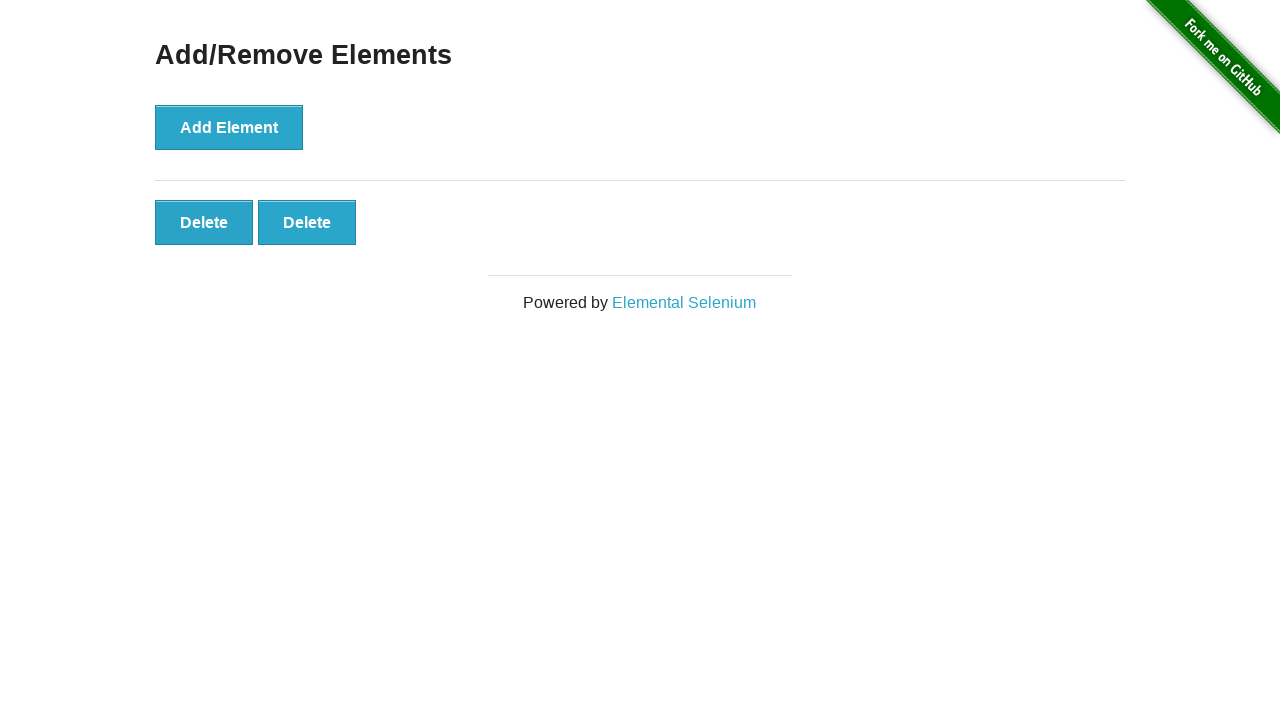

Clicked Delete button to remove element (iteration 4/5) at (204, 222) on xpath=//button[text()='Delete'] >> nth=0
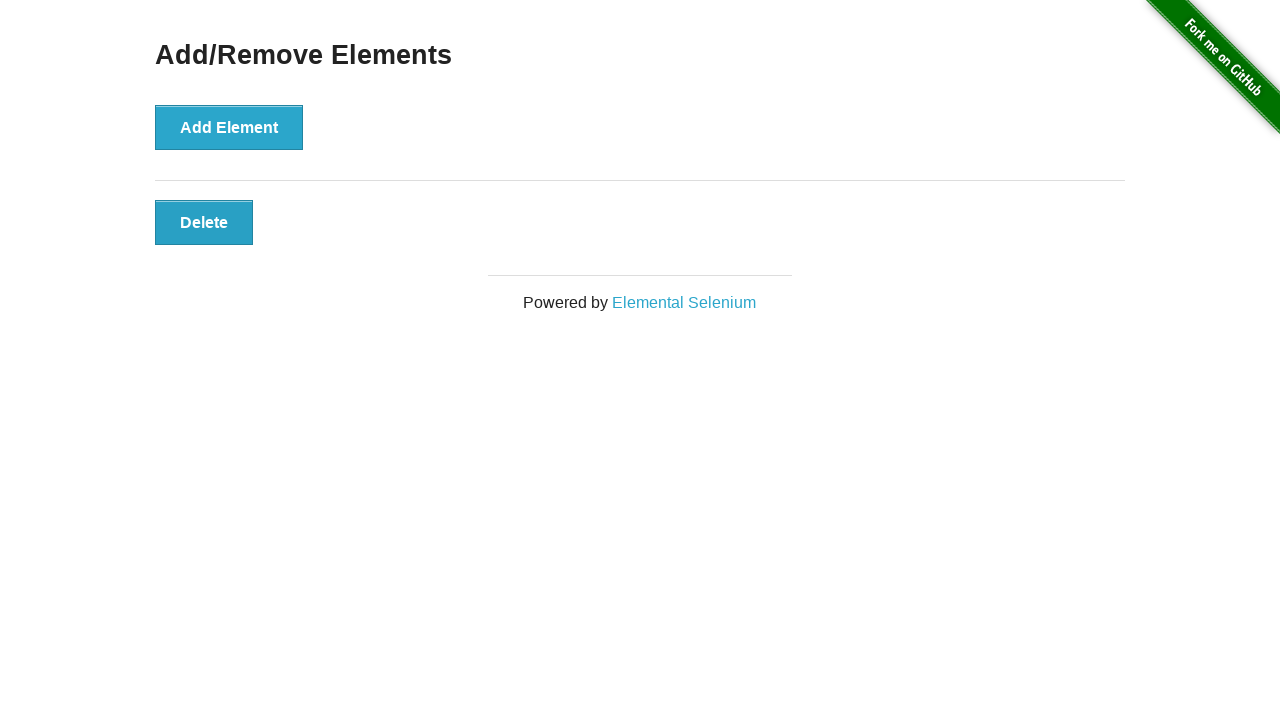

Clicked Delete button to remove element (iteration 5/5) at (204, 222) on xpath=//button[text()='Delete'] >> nth=0
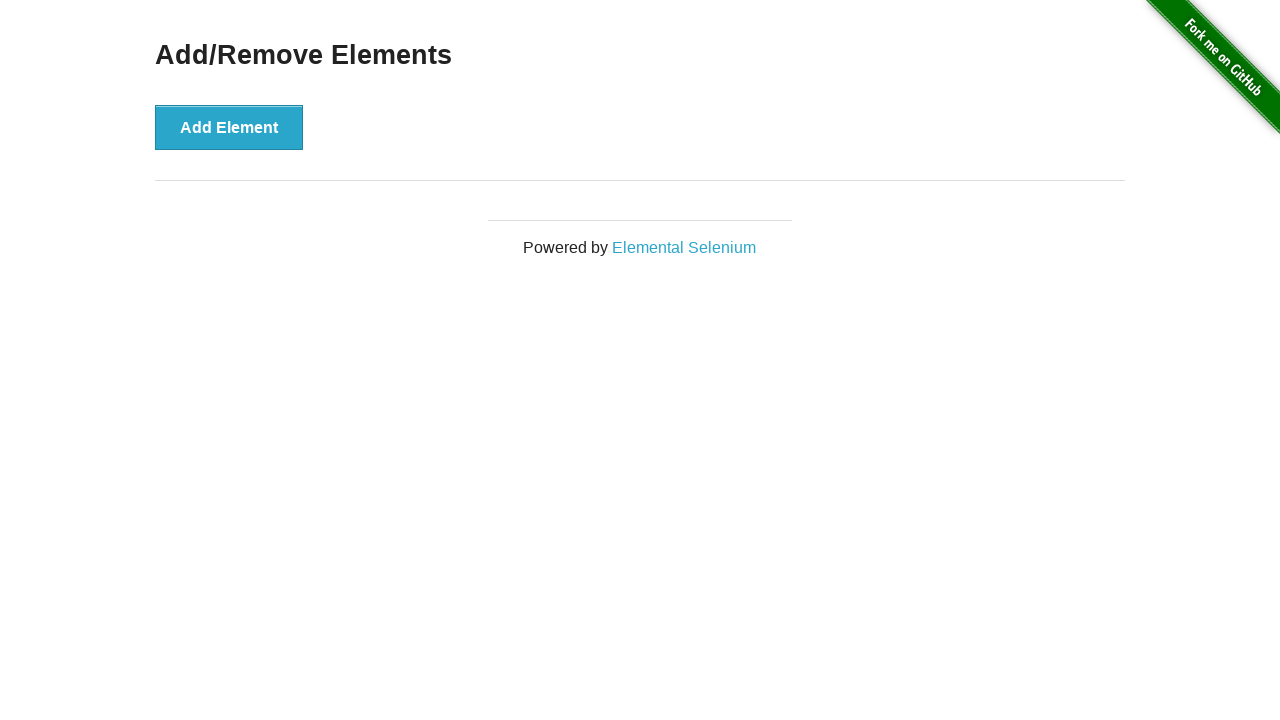

Verified that all Delete buttons have been removed
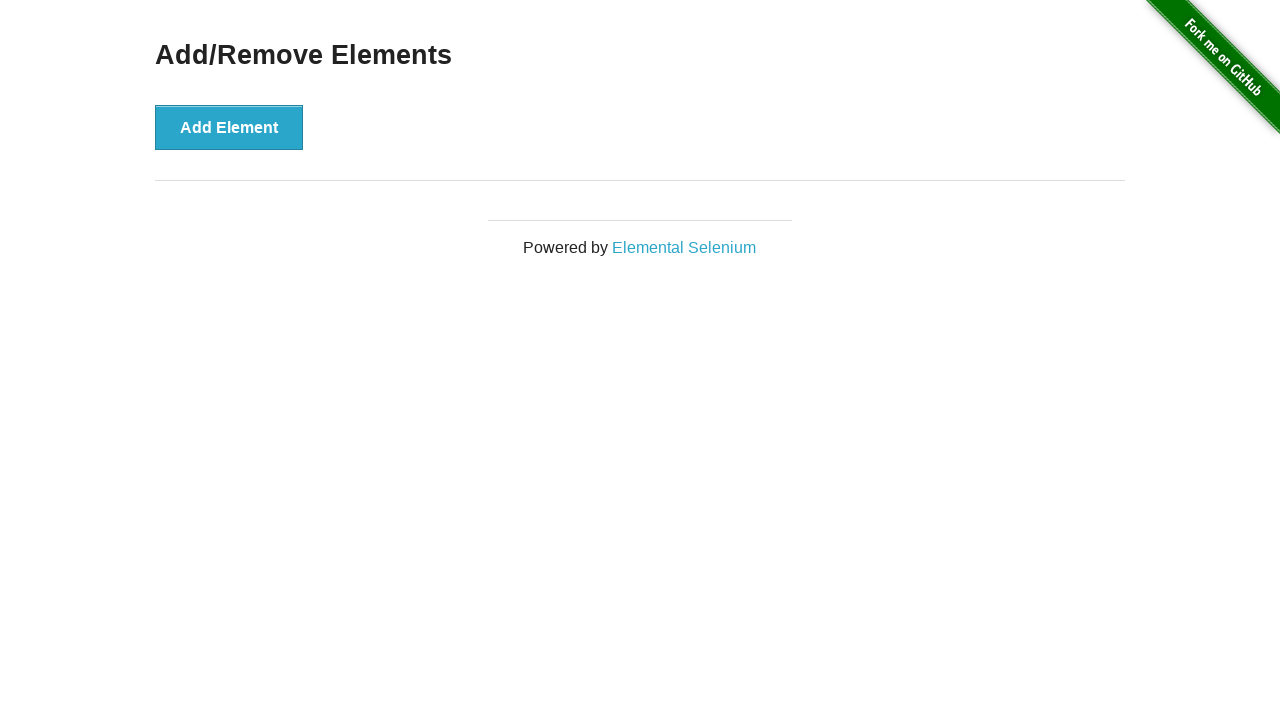

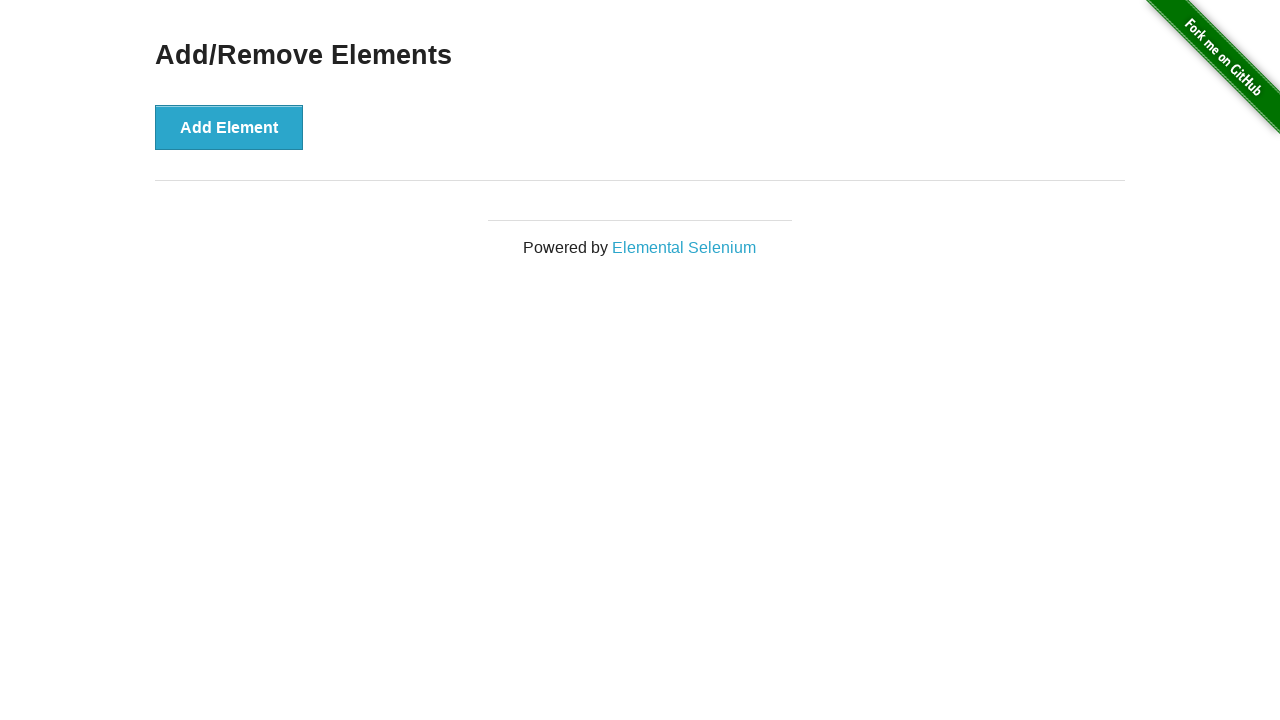